Tests the Hong Kong Buildings Department order search functionality by accepting terms, selecting street name search, entering a search query, and verifying search results are displayed.

Starting URL: https://www.bd.gov.hk/tc/resources/online-tools/orders-search/ordersearch.html

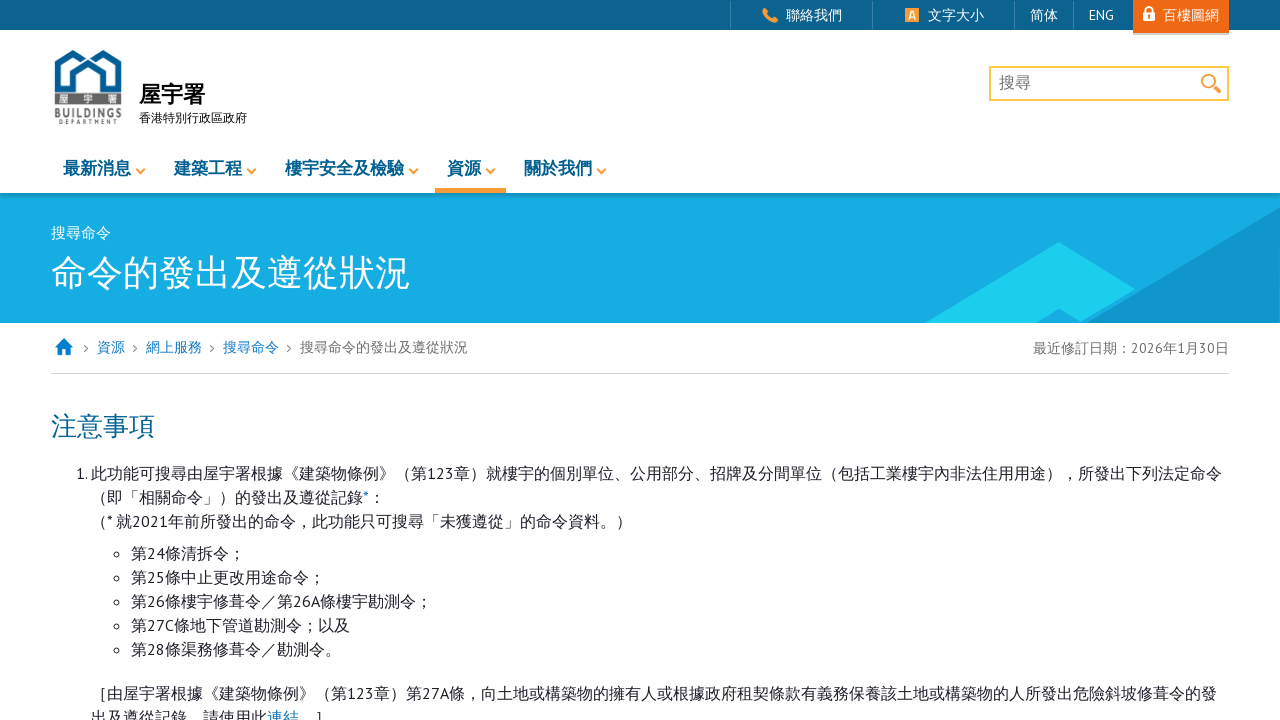

Clicked accept button to agree to terms at (668, 360) on [title='接受']
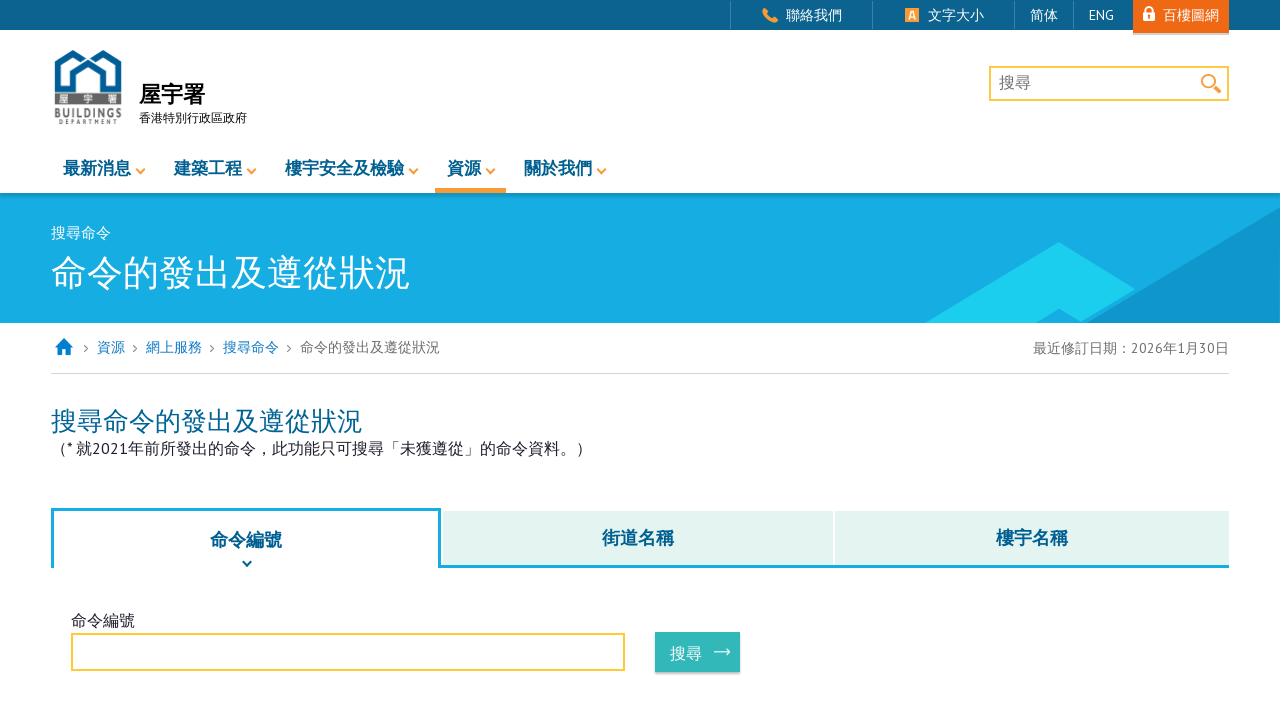

Selected street name search option at (638, 538) on [title='街道名稱']
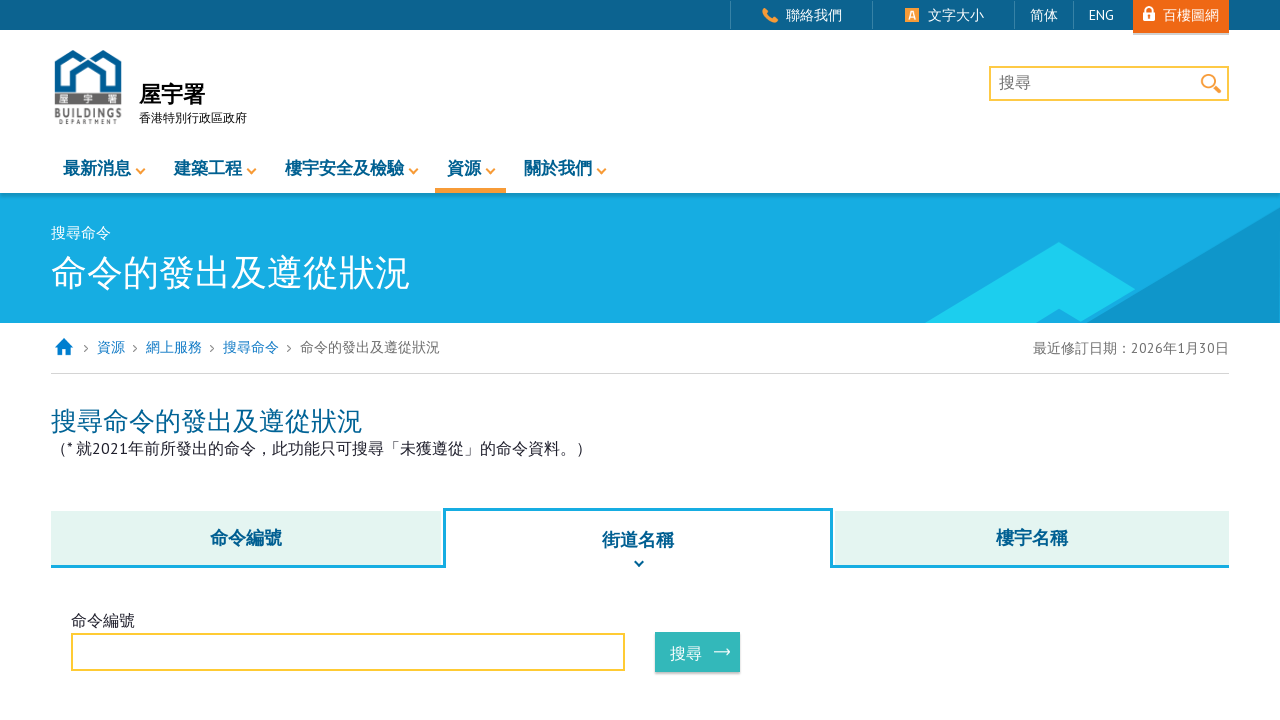

Entered 'Tai Po' in street name search field on #street_name
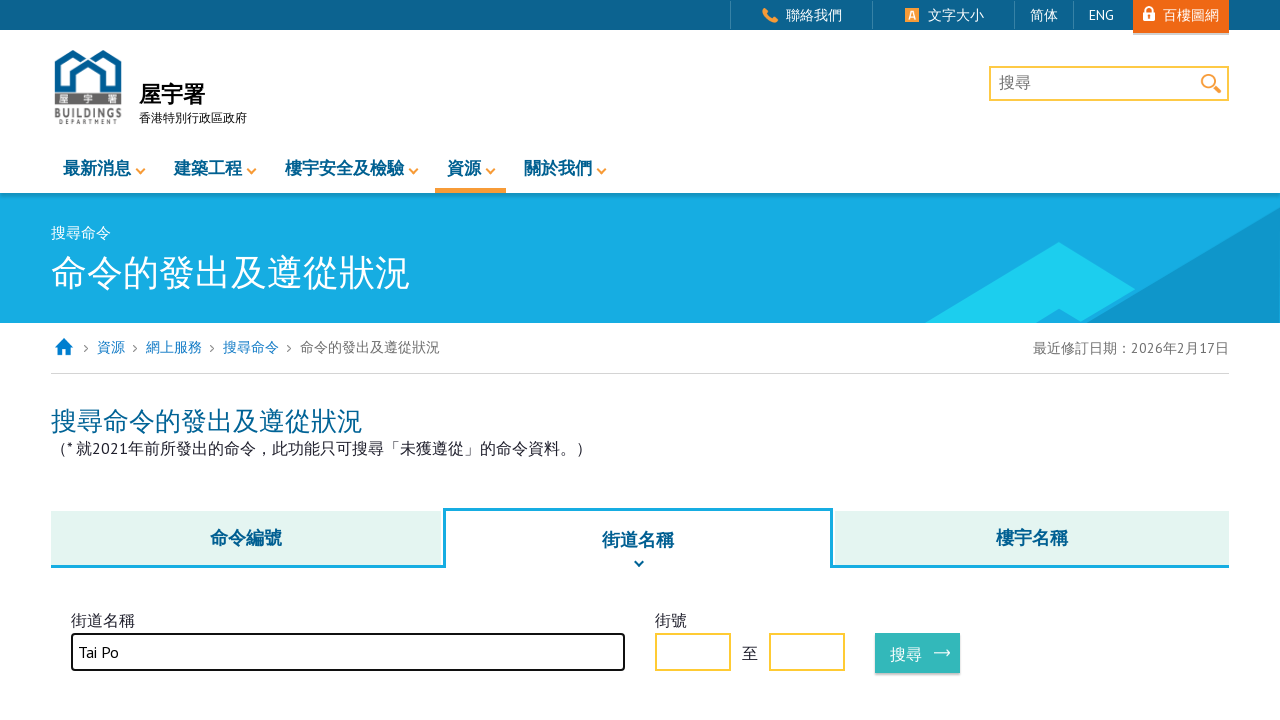

Clicked search button to execute street name search at (918, 653) on #searchStreetAddress
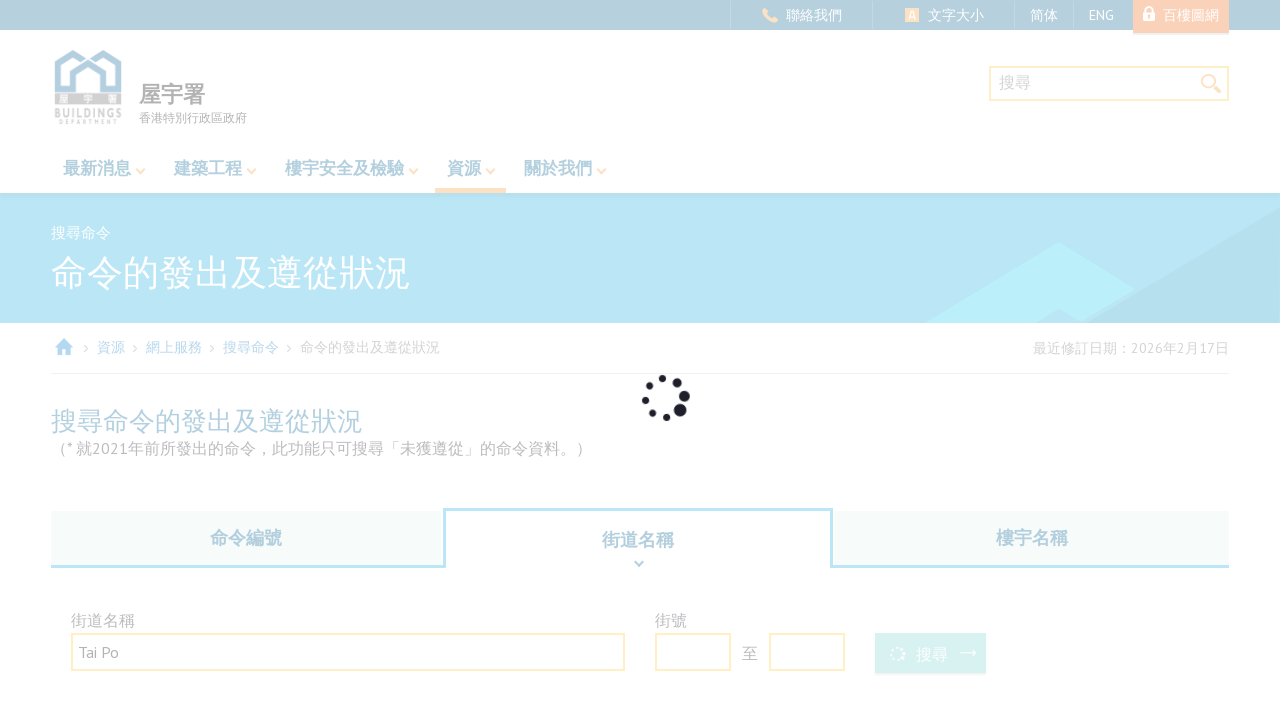

Search results table loaded successfully
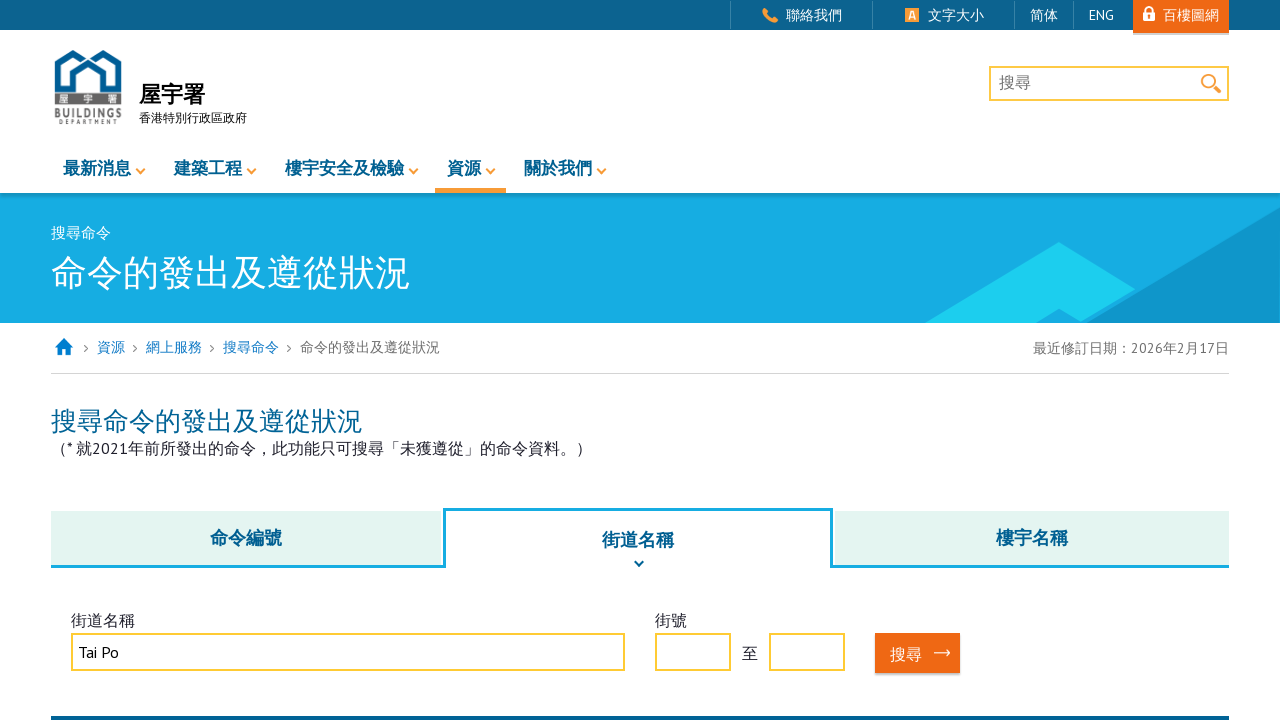

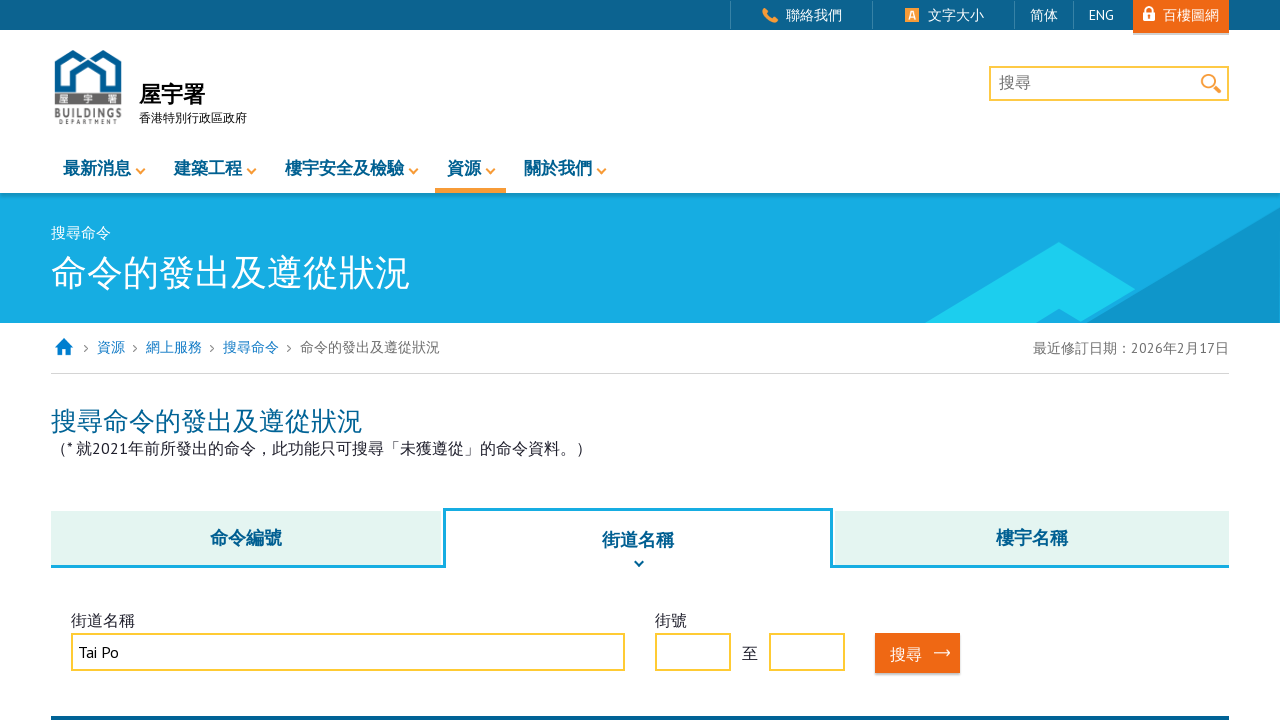